Tests file download functionality by navigating to a download page and clicking on a file link to initiate a download.

Starting URL: https://the-internet.herokuapp.com/download

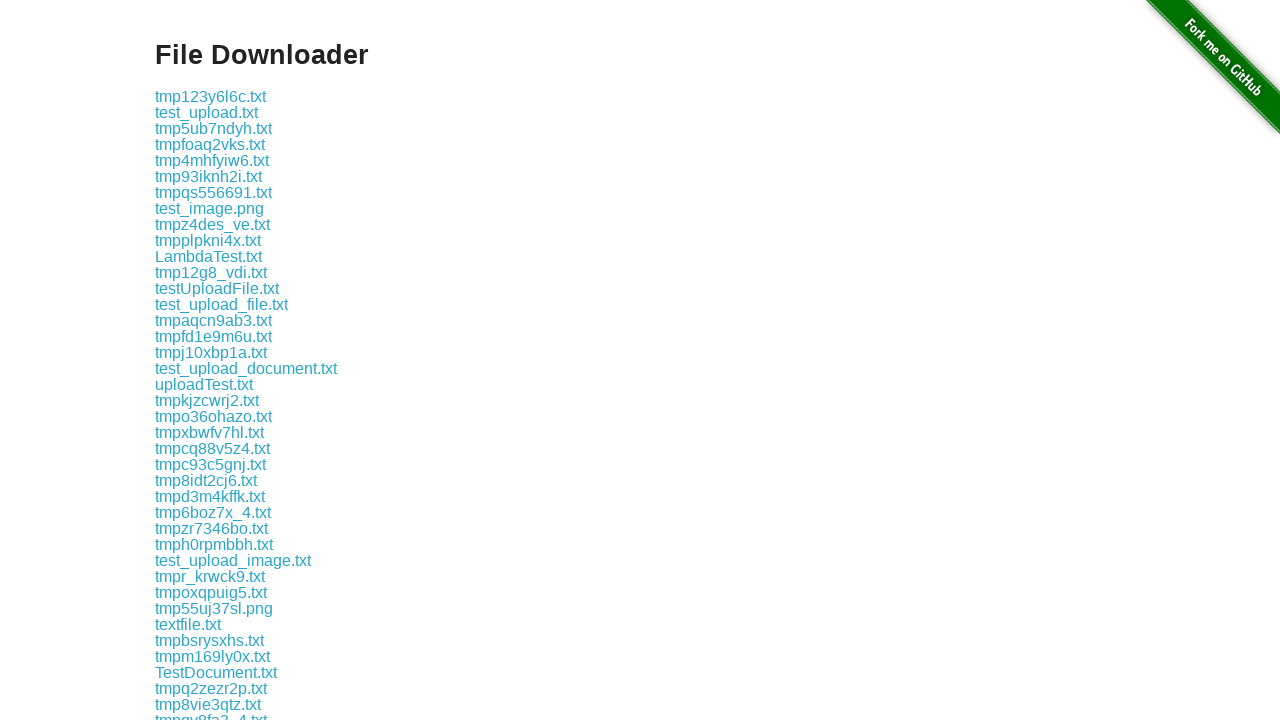

Clicked on file link 'some-file.txt' to initiate download at (198, 360) on xpath=//*[text()='some-file.txt']
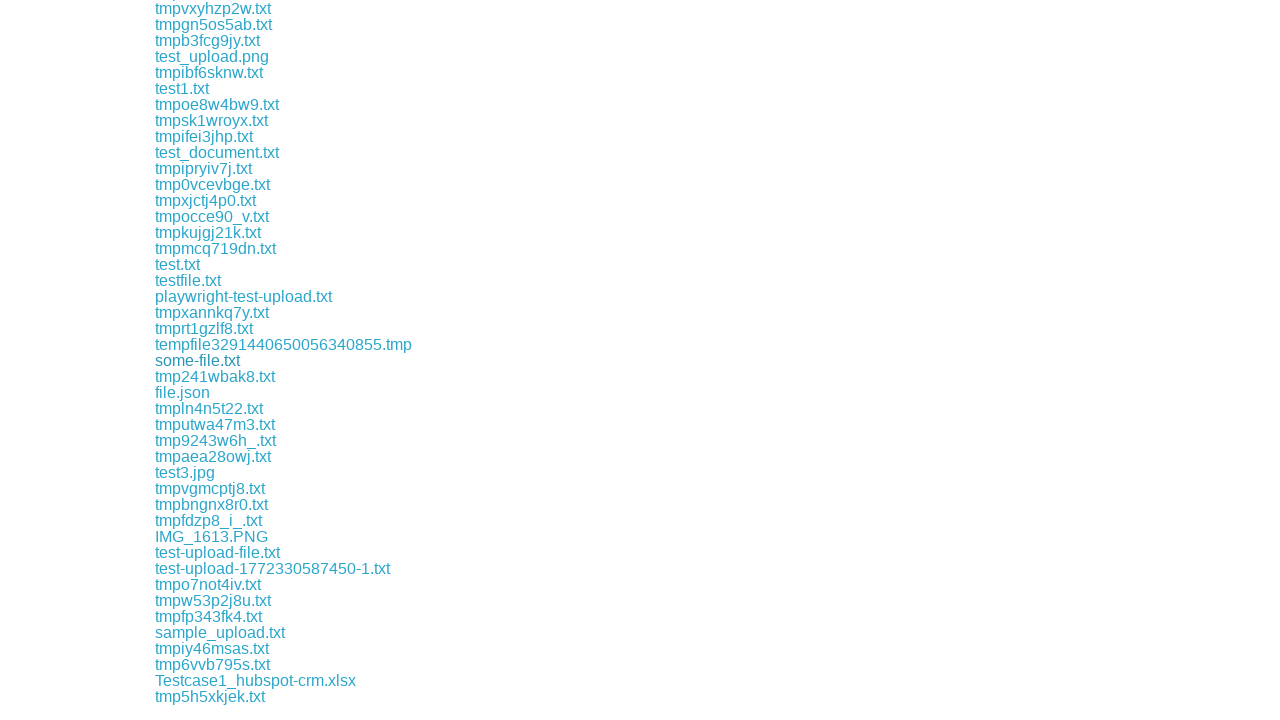

Download completed and file object retrieved
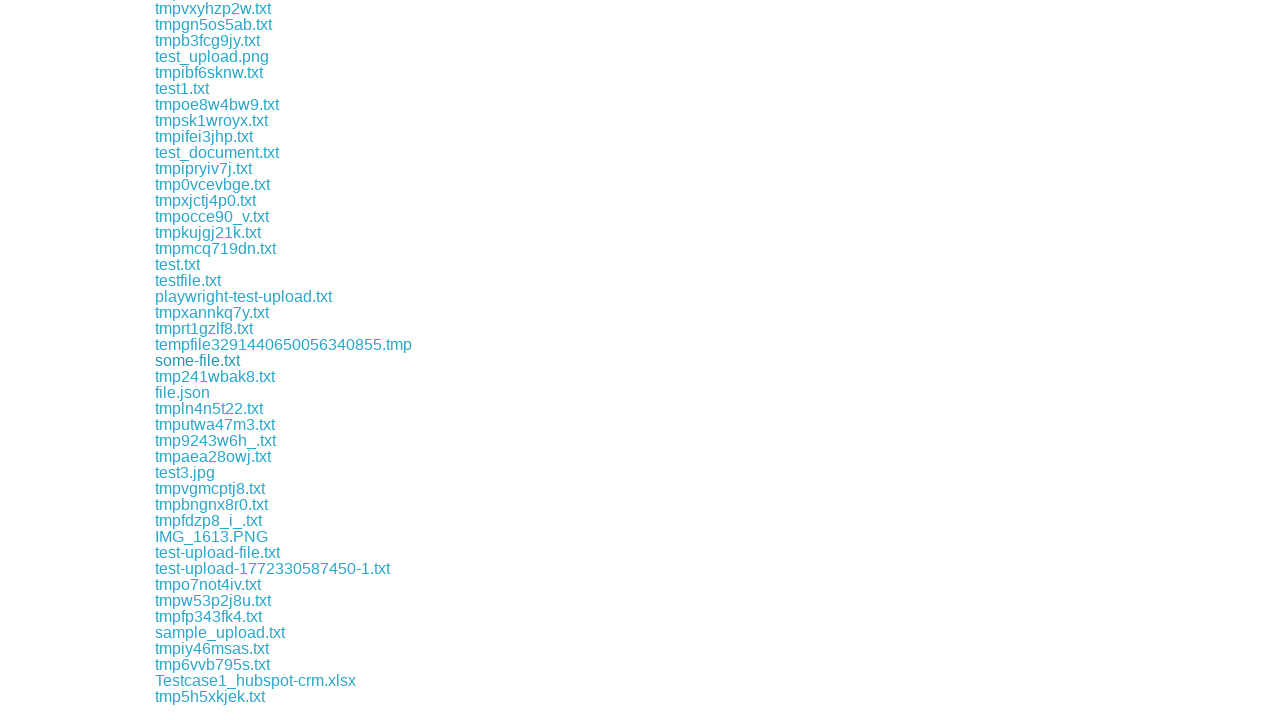

Verified that downloaded file is 'some-file.txt'
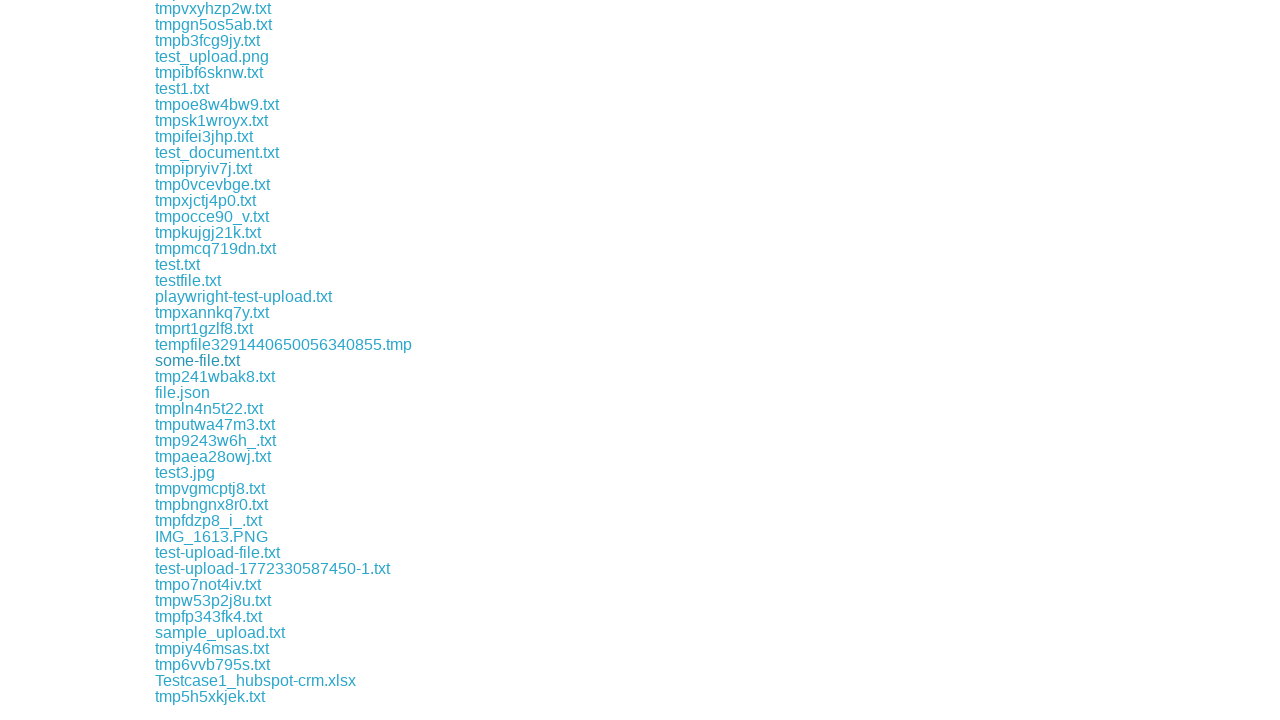

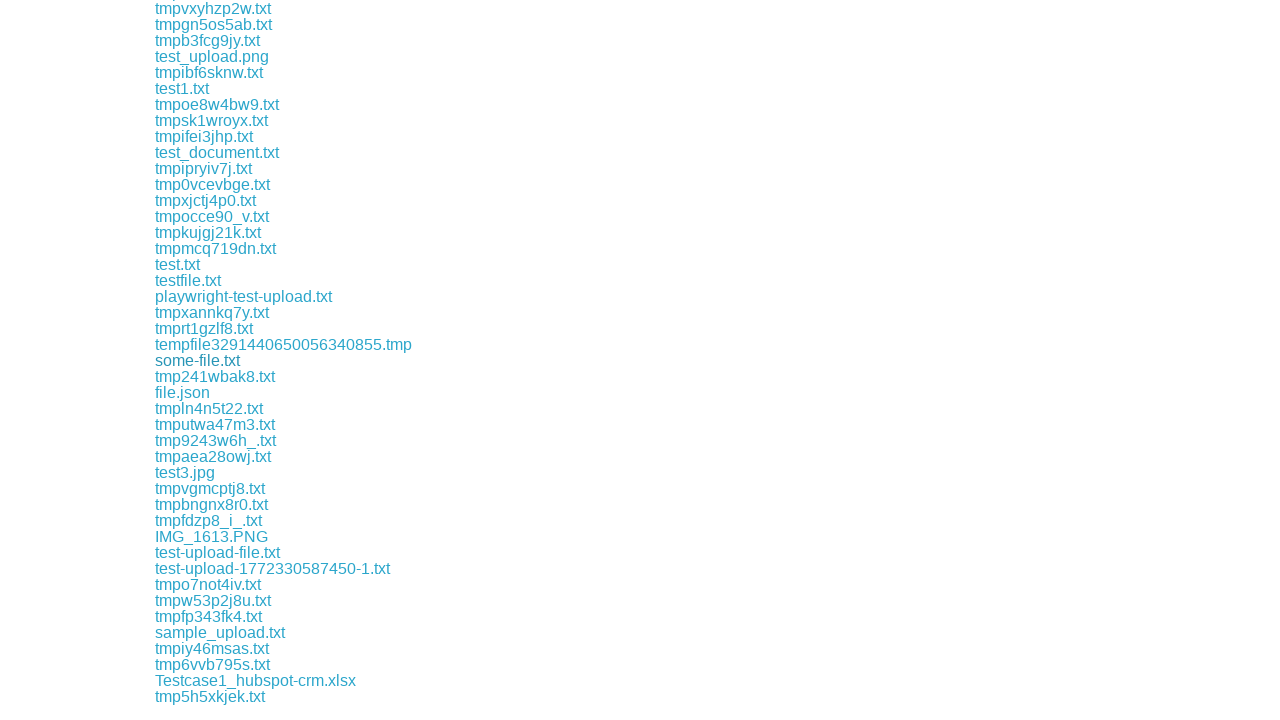